Tests form validation by filling all fields except the email field, then submitting to trigger validation error.

Starting URL: https://qa-assessment.pages.dev/

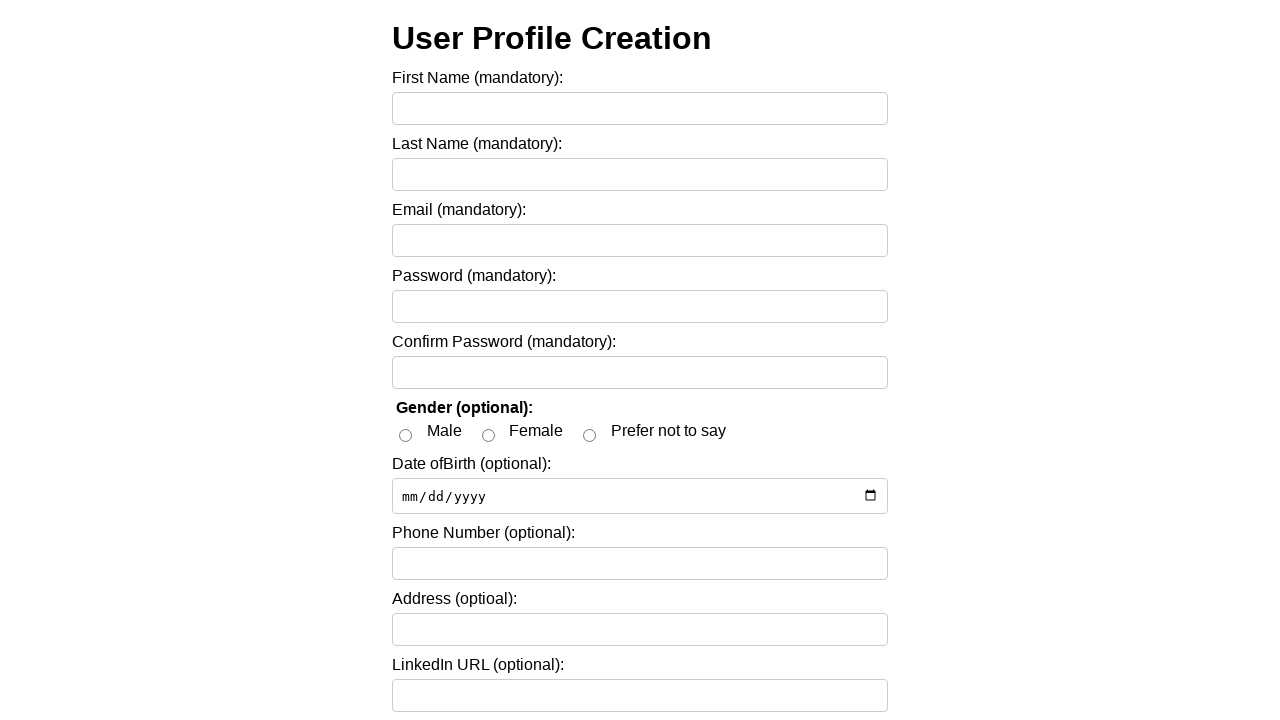

Filled first name field with 'David' on input[name='firstName'], #firstName, input[placeholder*='First']
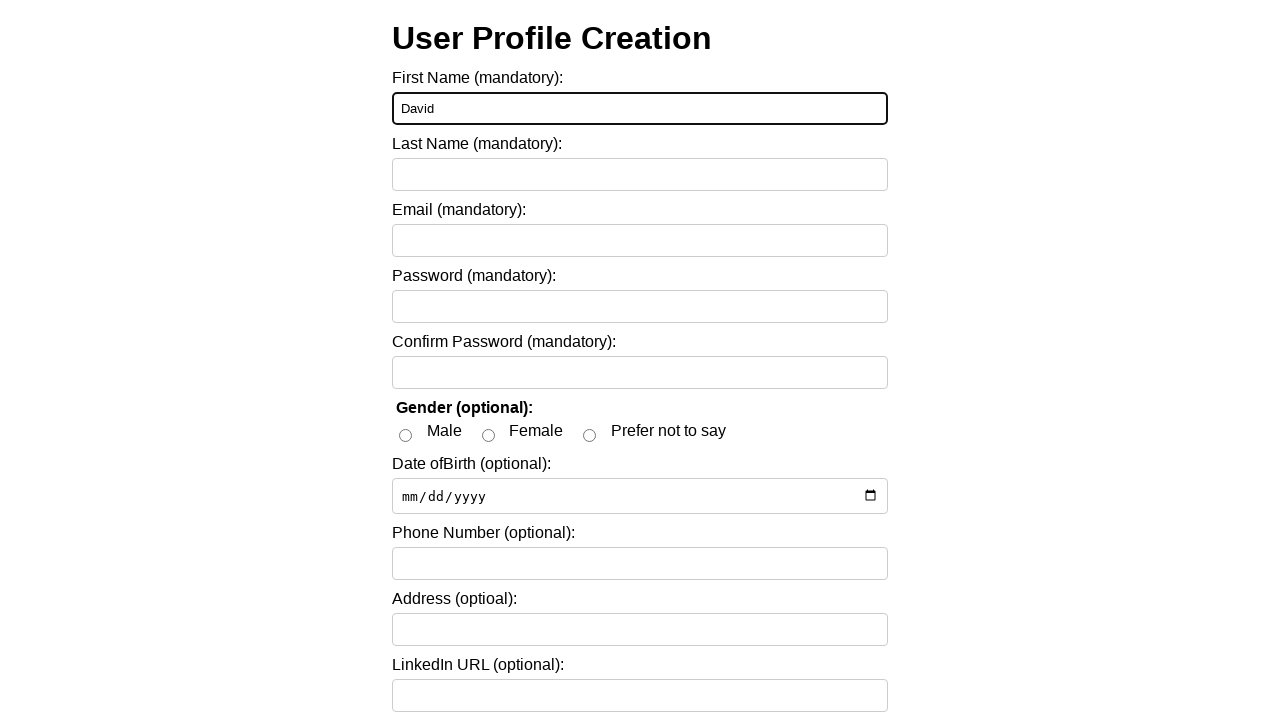

Filled last name field with 'Miller' on input[name='lastName'], #lastName, input[placeholder*='Last']
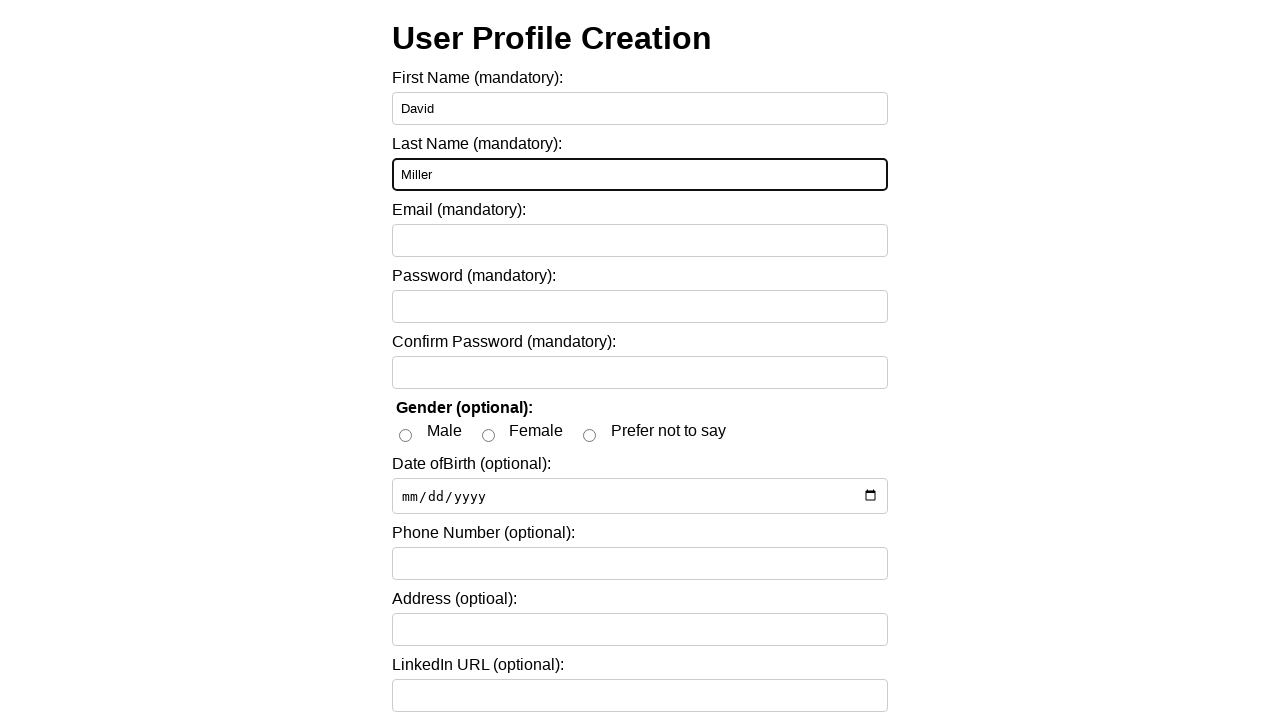

Filled password field with secure password on input[name='password'], #password, input[type='password']
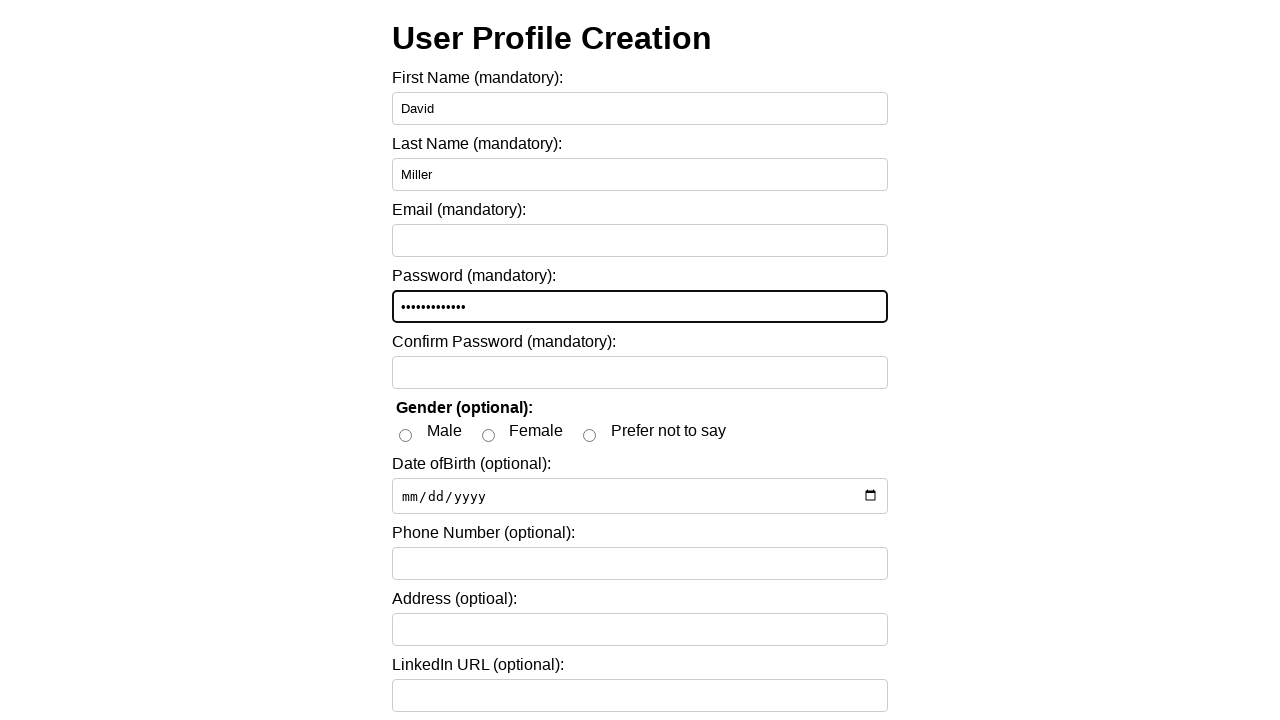

Filled confirm password field with matching password on input[name='confirmPassword'], #confirmPassword
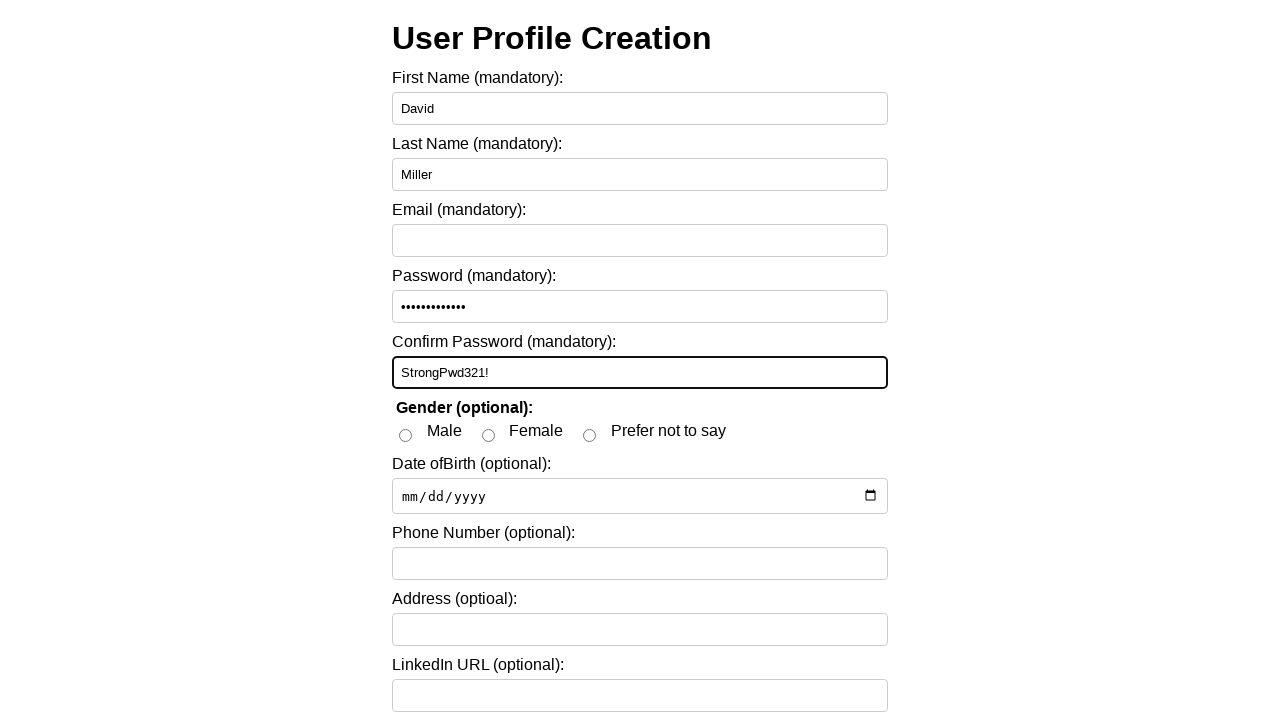

Checked gender field (male option) at (406, 435) on input[type='checkbox'], input[type='radio'][value='male']
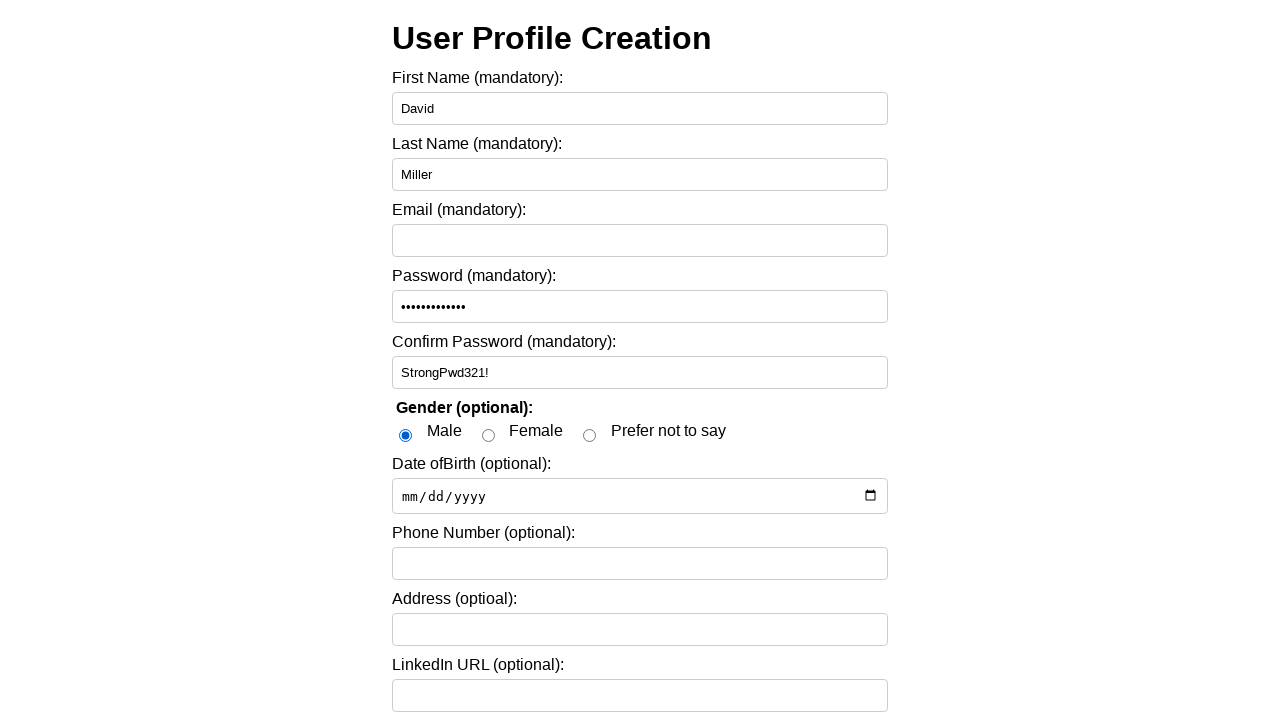

Filled date of birth field with '1988-07-04' on input[type='date'], input[name='dateOfBirth'], #dateOfBirth
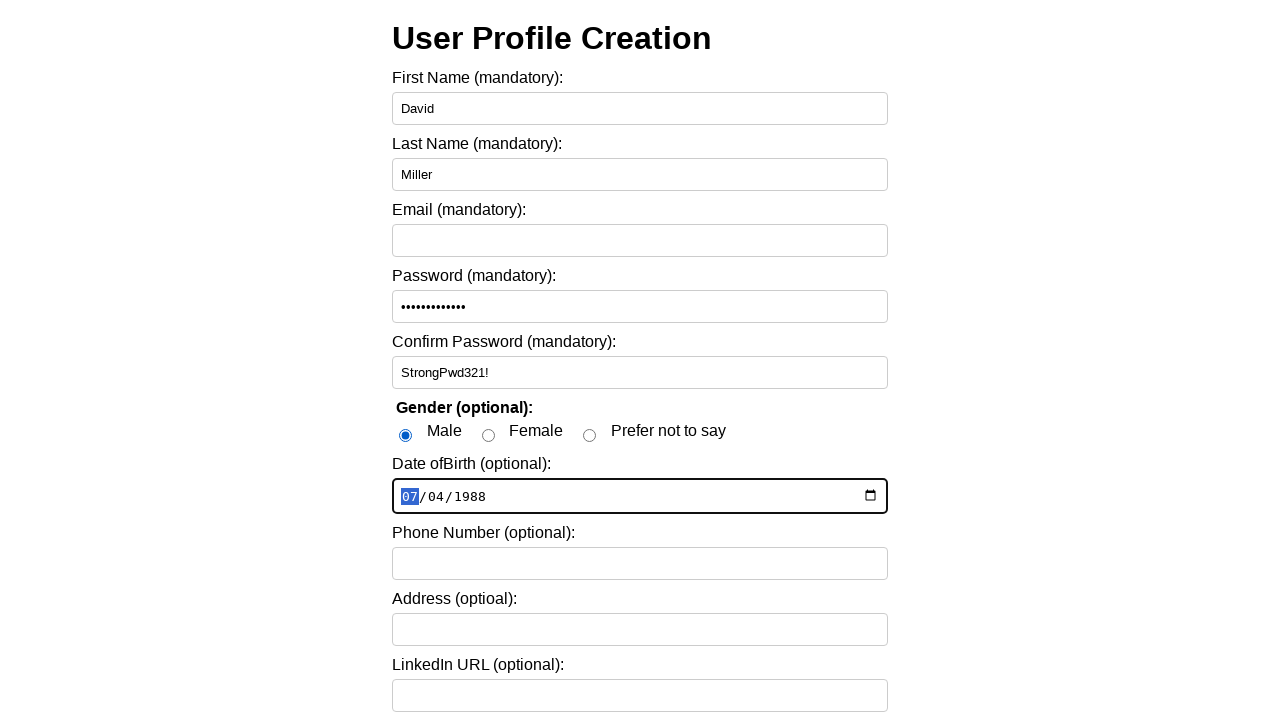

Filled phone number field with '5556667788' on input[name='phone'], #phone, input[type='tel']
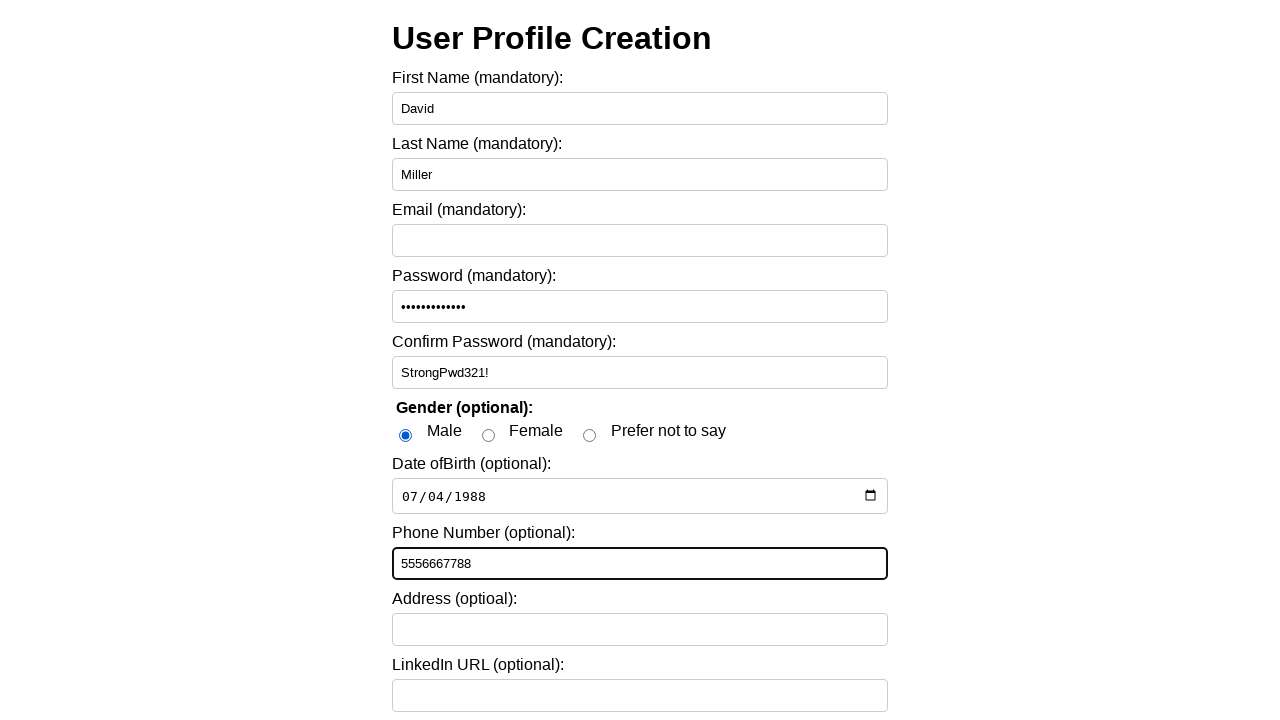

Filled address field with '321 Example Blvd' on input[name='address'], #address, textarea[name='address']
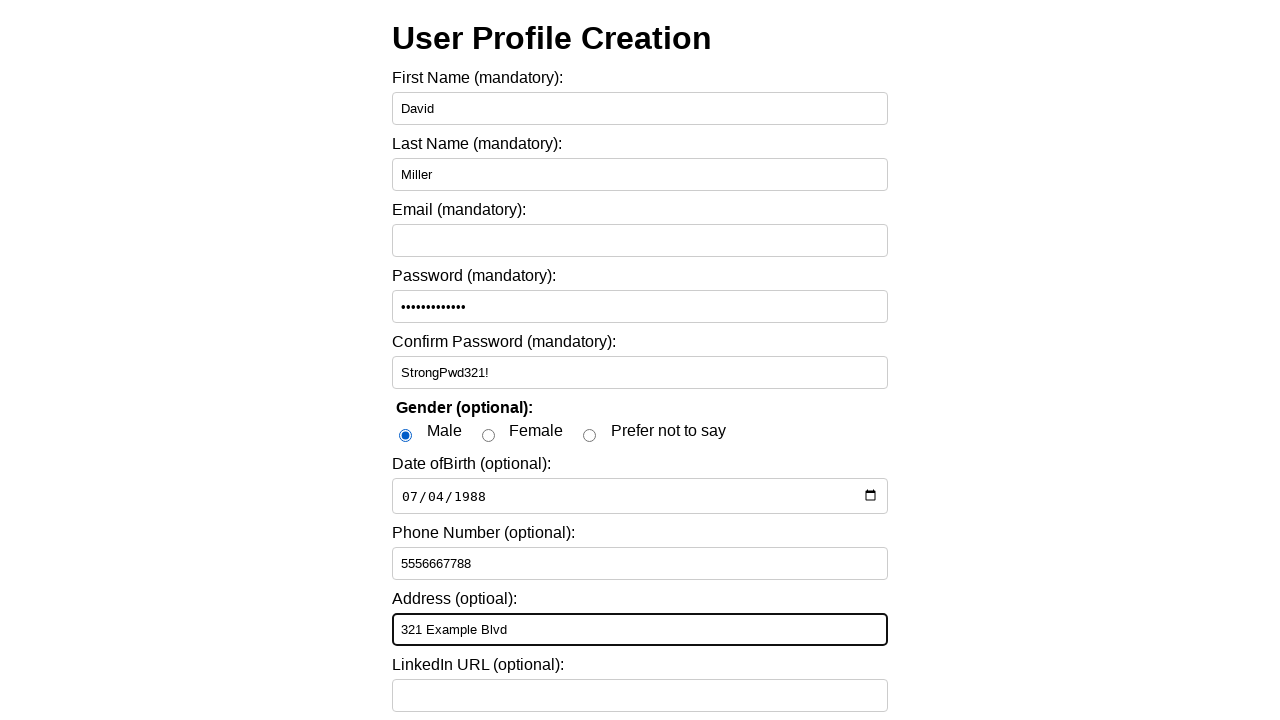

Filled LinkedIn URL field with profile URL on input[name='linkedIn'], #linkedIn
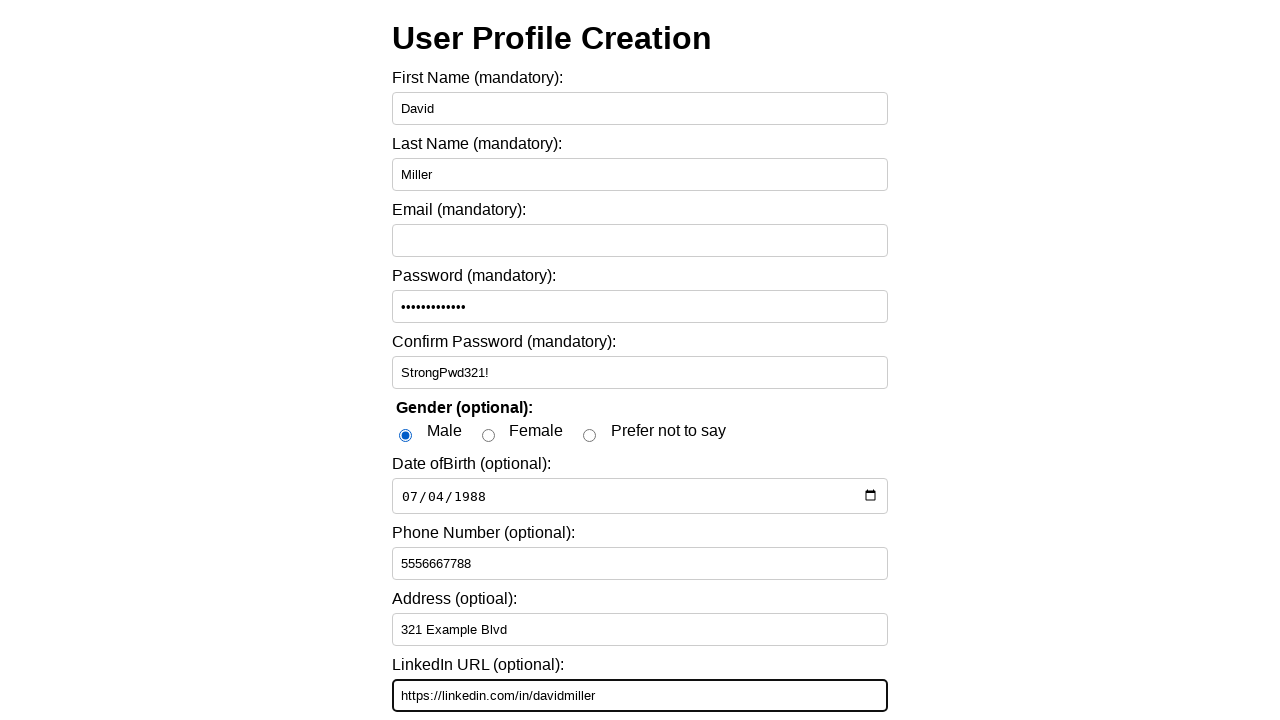

Filled GitHub URL field with profile URL on input[name='github'], #github
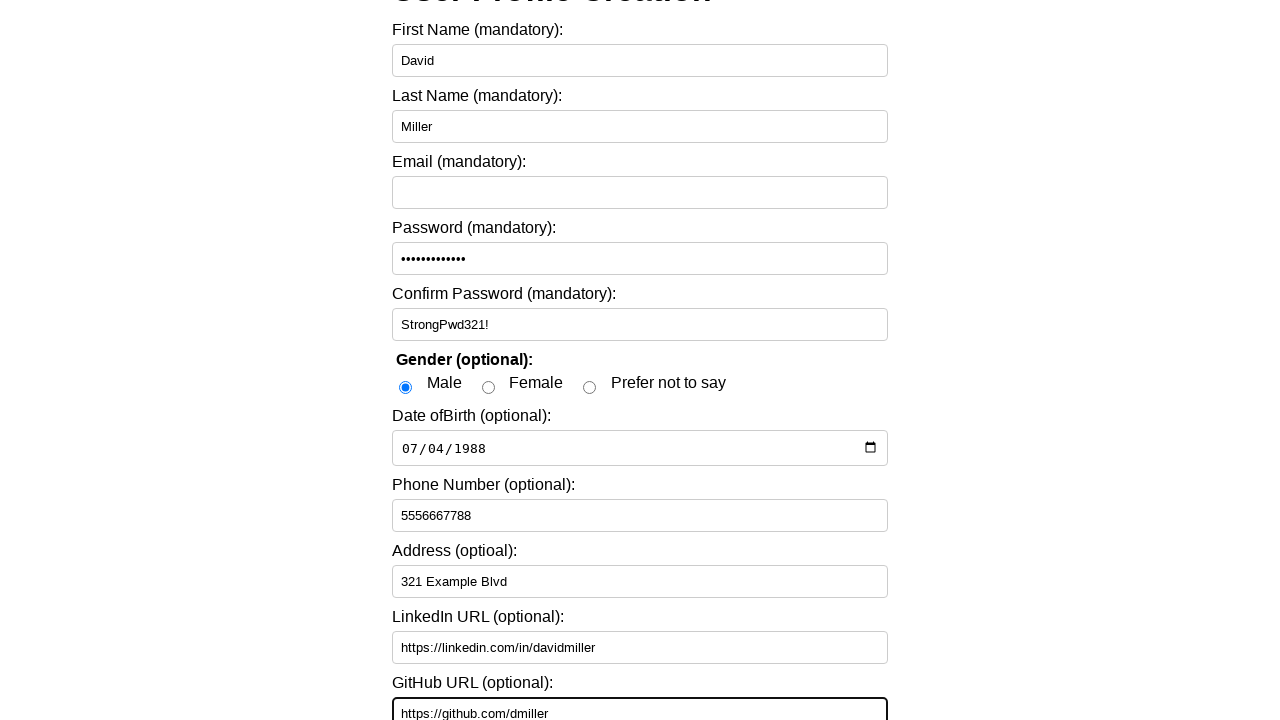

Clicked submit button to trigger validation error for missing email field at (432, 682) on button[type='submit'], input[type='submit'], #submit
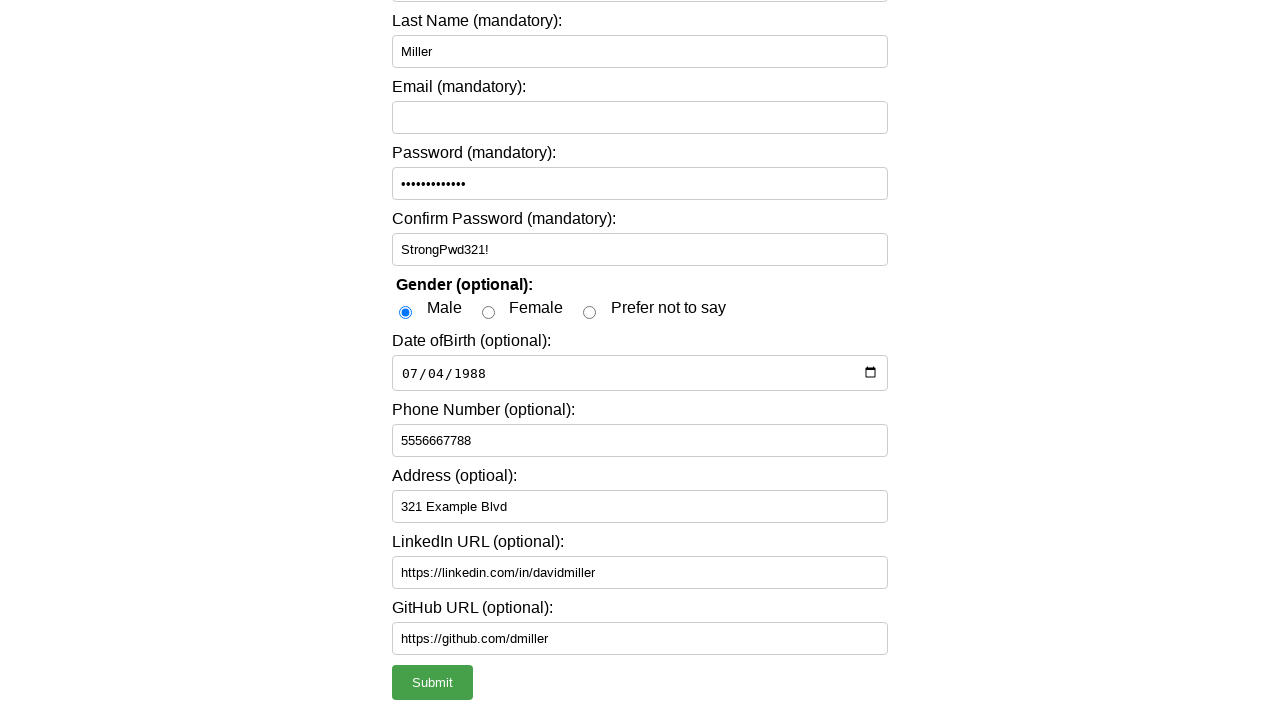

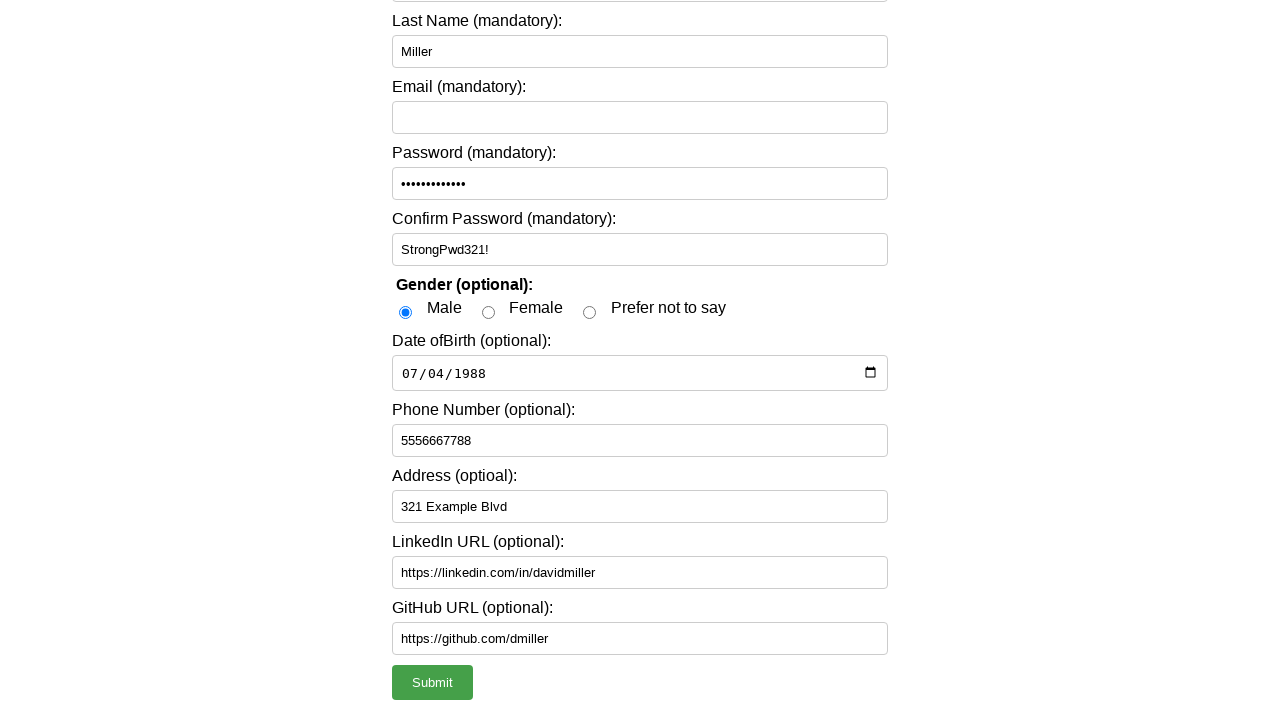